Tests file download functionality by navigating to a download page and clicking the first download link to trigger a file download.

Starting URL: http://the-internet.herokuapp.com/download

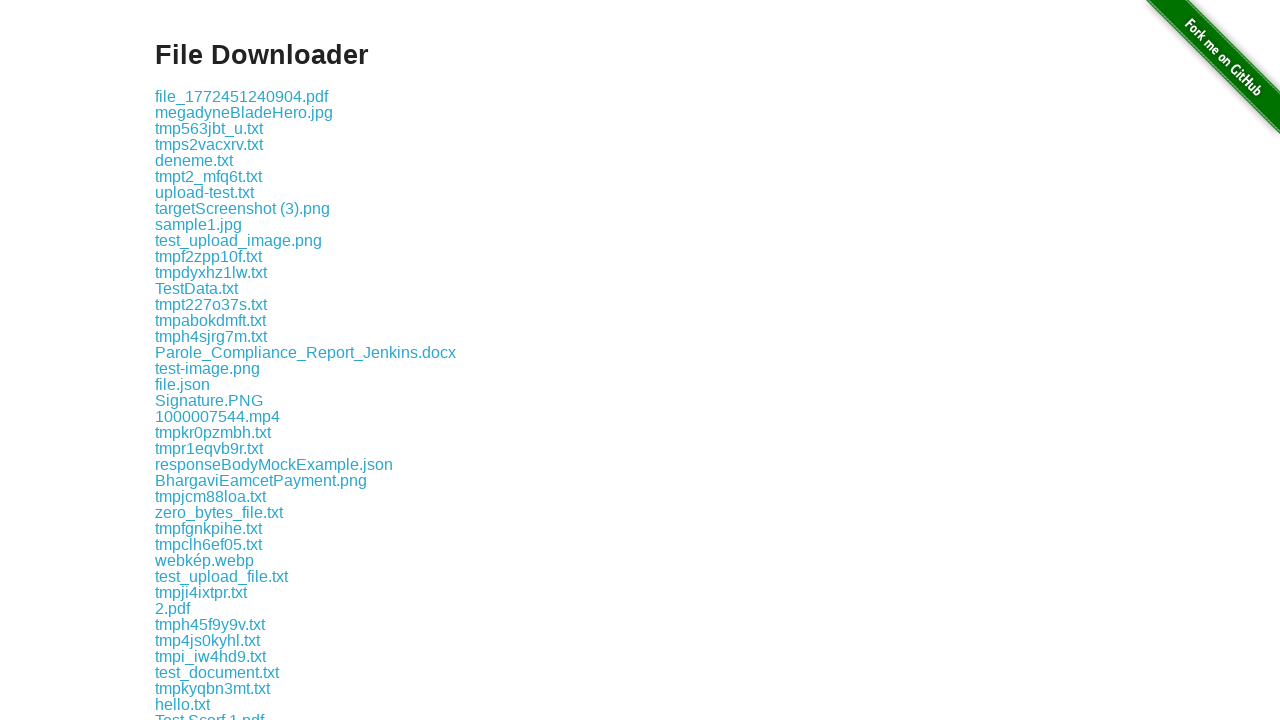

Navigated to download page
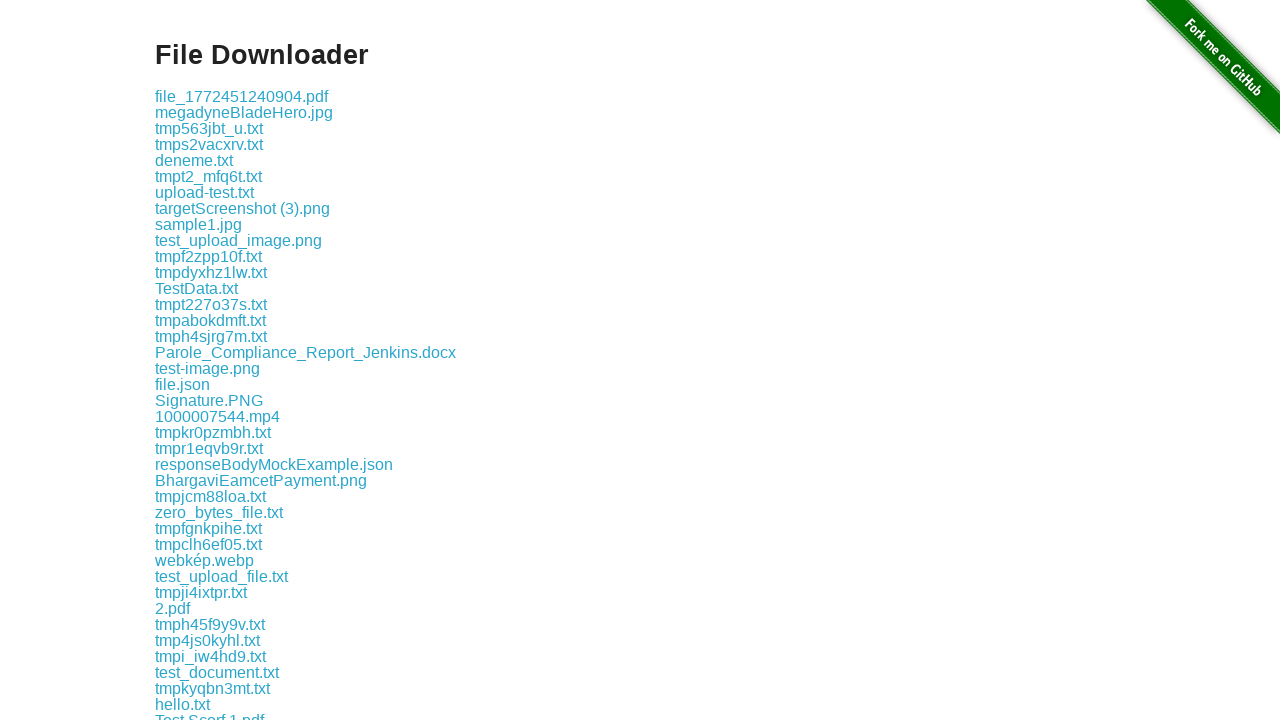

Located first download link
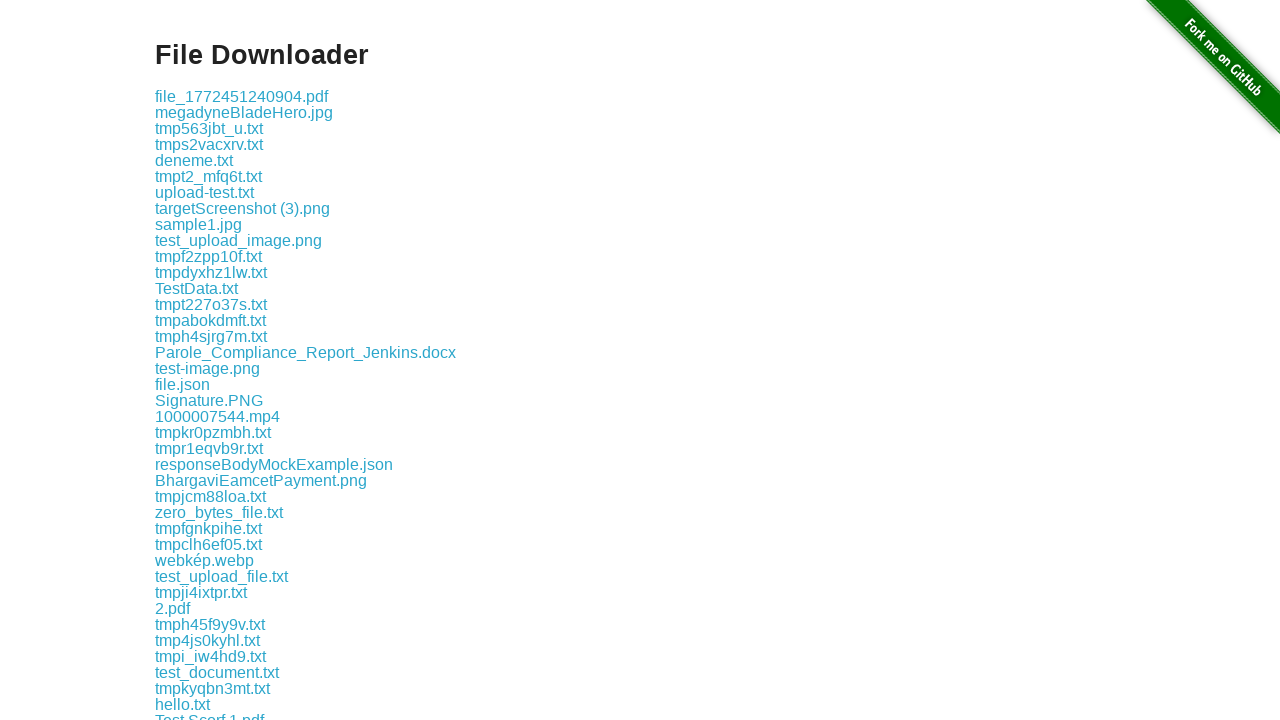

Clicked first download link to trigger file download at (242, 96) on .example a >> nth=0
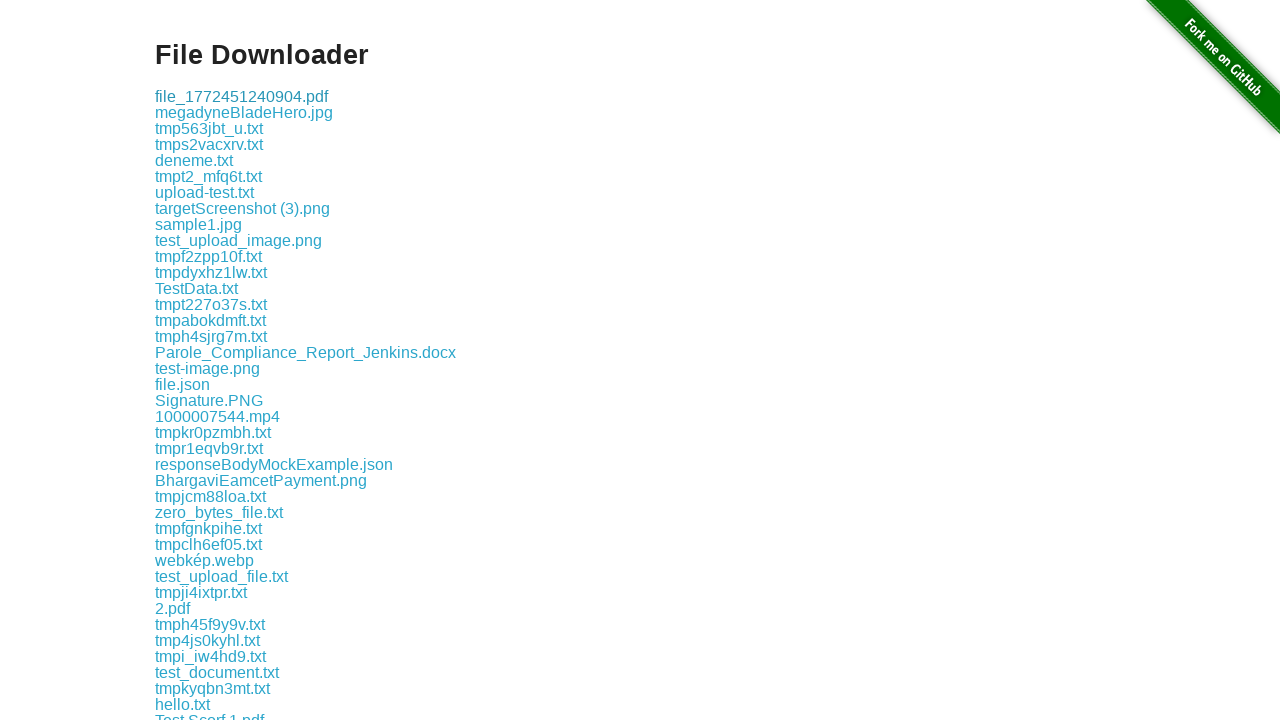

Waited 2 seconds for download to initiate
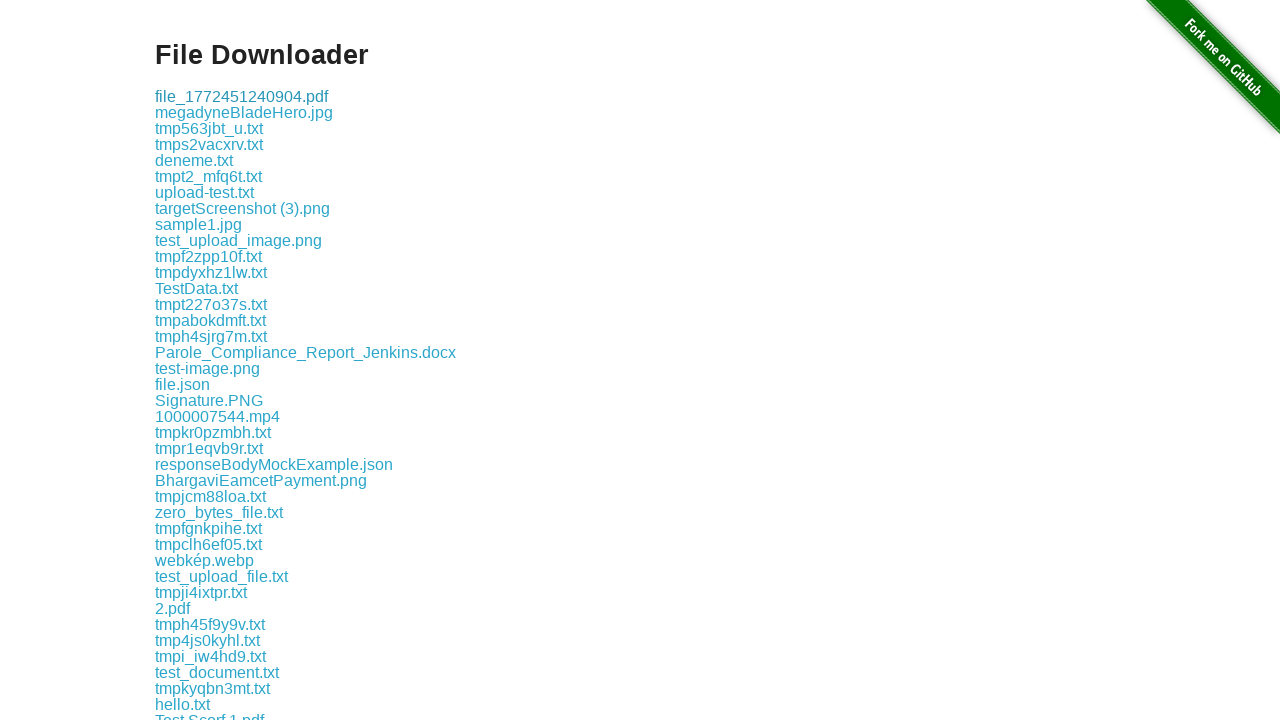

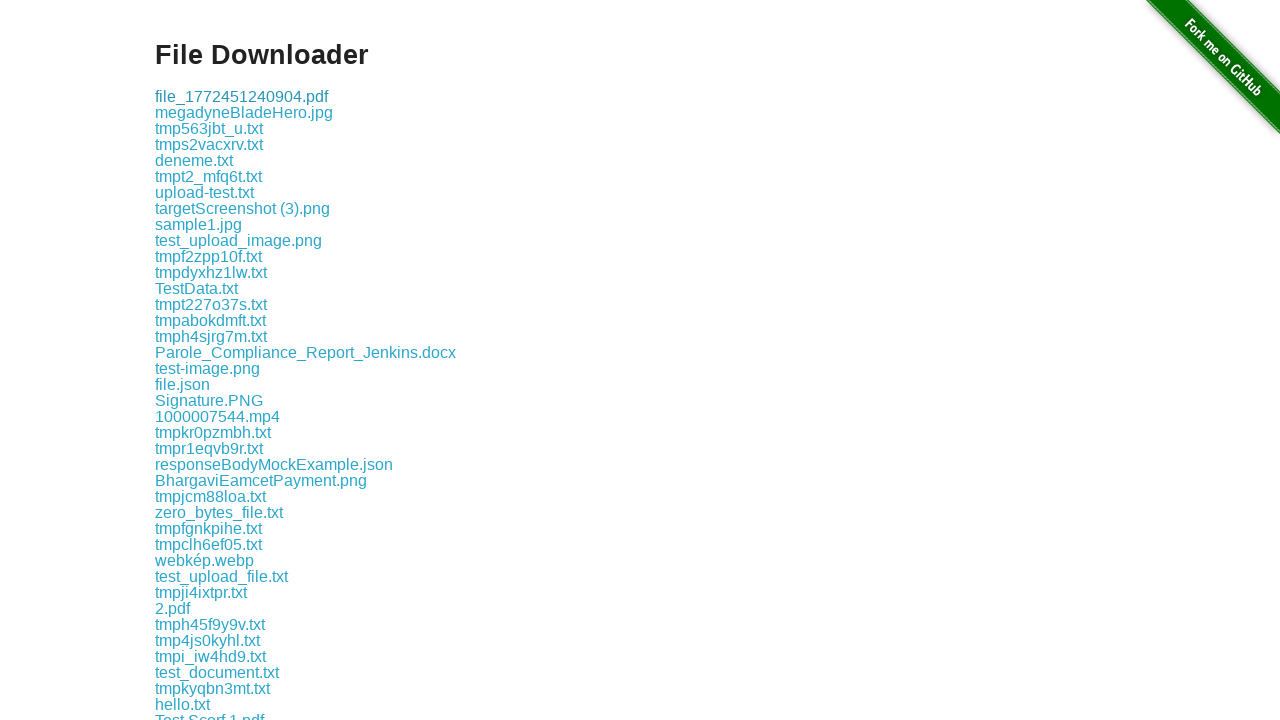